Verifies that the page title can be retrieved from the Rediff homepage

Starting URL: https://www.rediff.com/

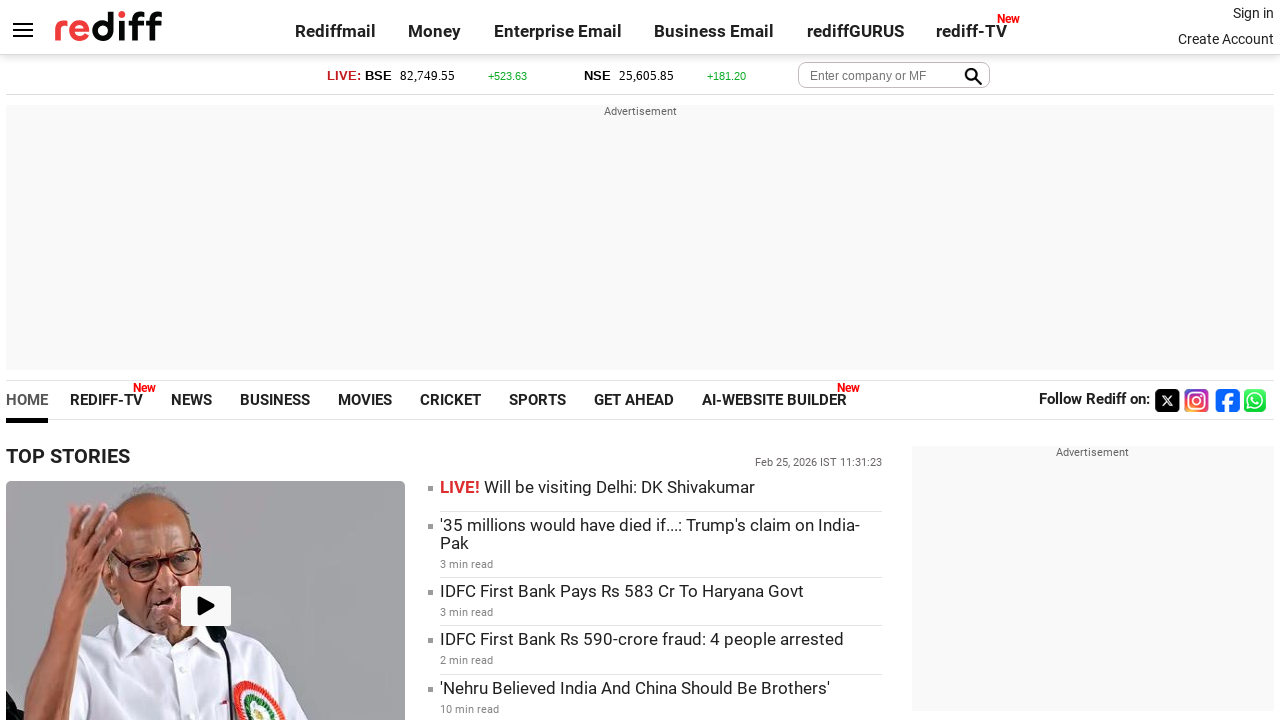

Navigated to Rediff homepage
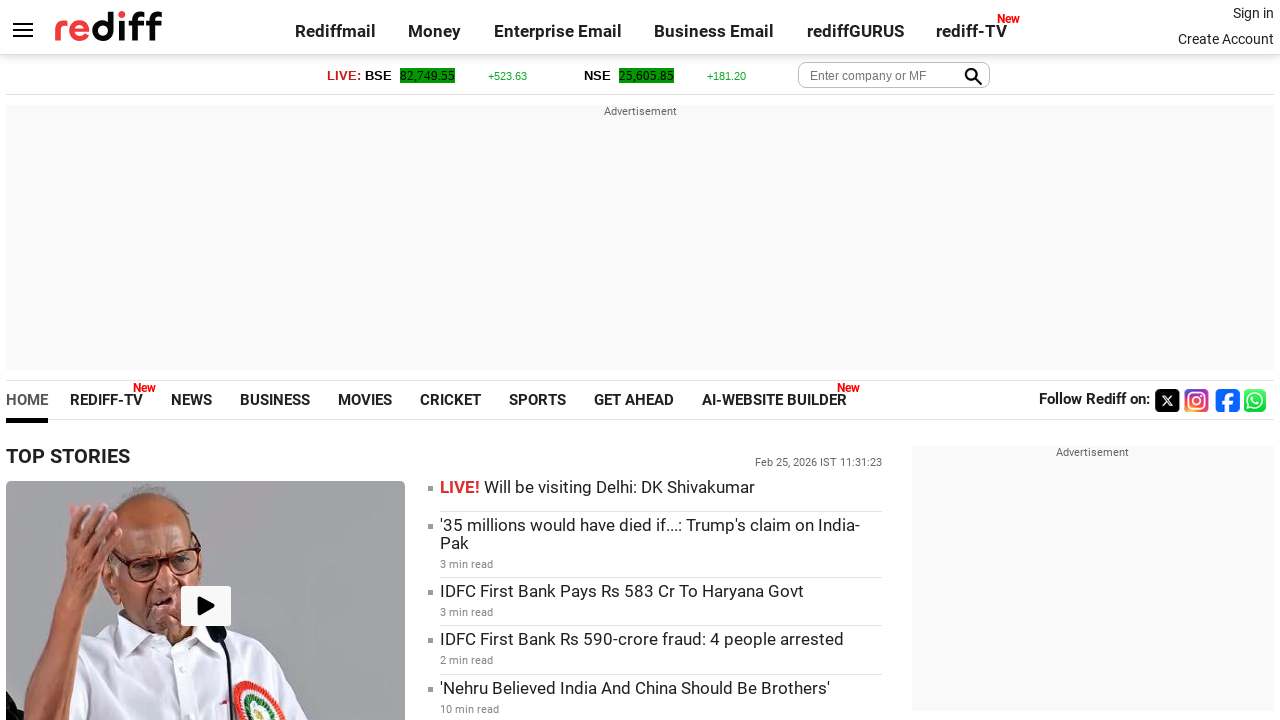

Retrieved page title: Rediff.com: News | Rediffmail | Stock Quotes | Rediff Gurus
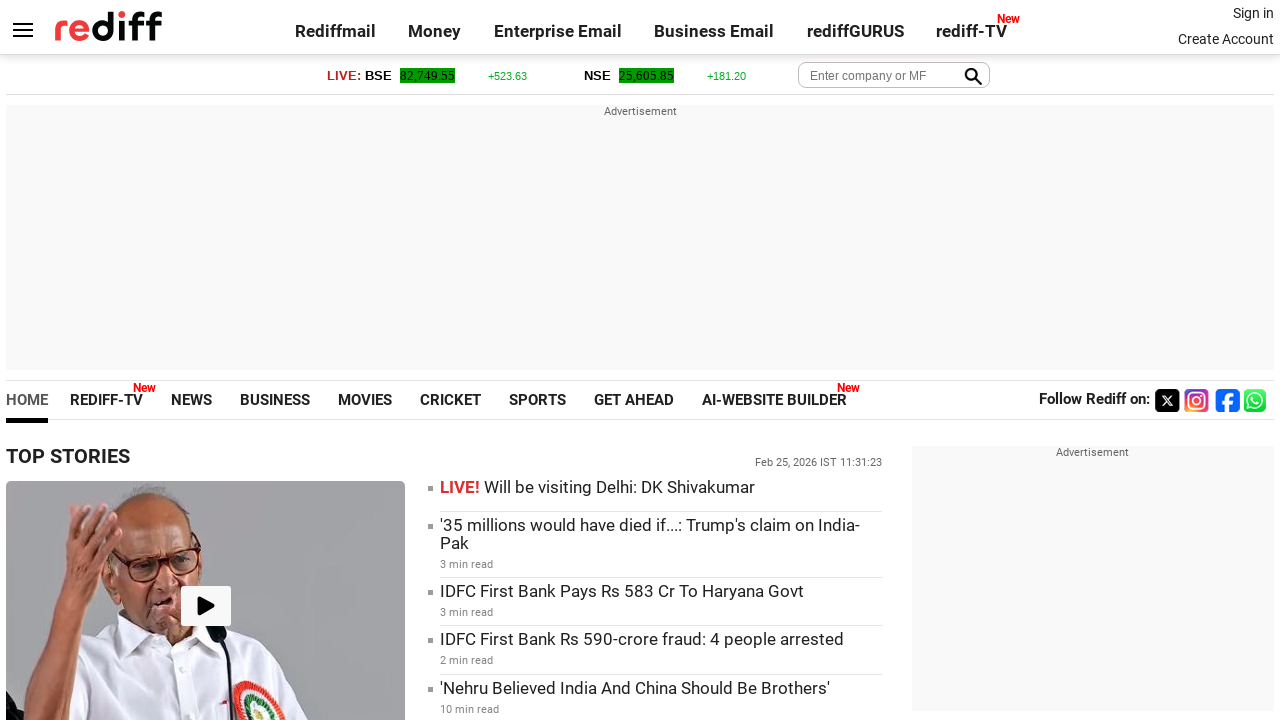

Printed page title to console
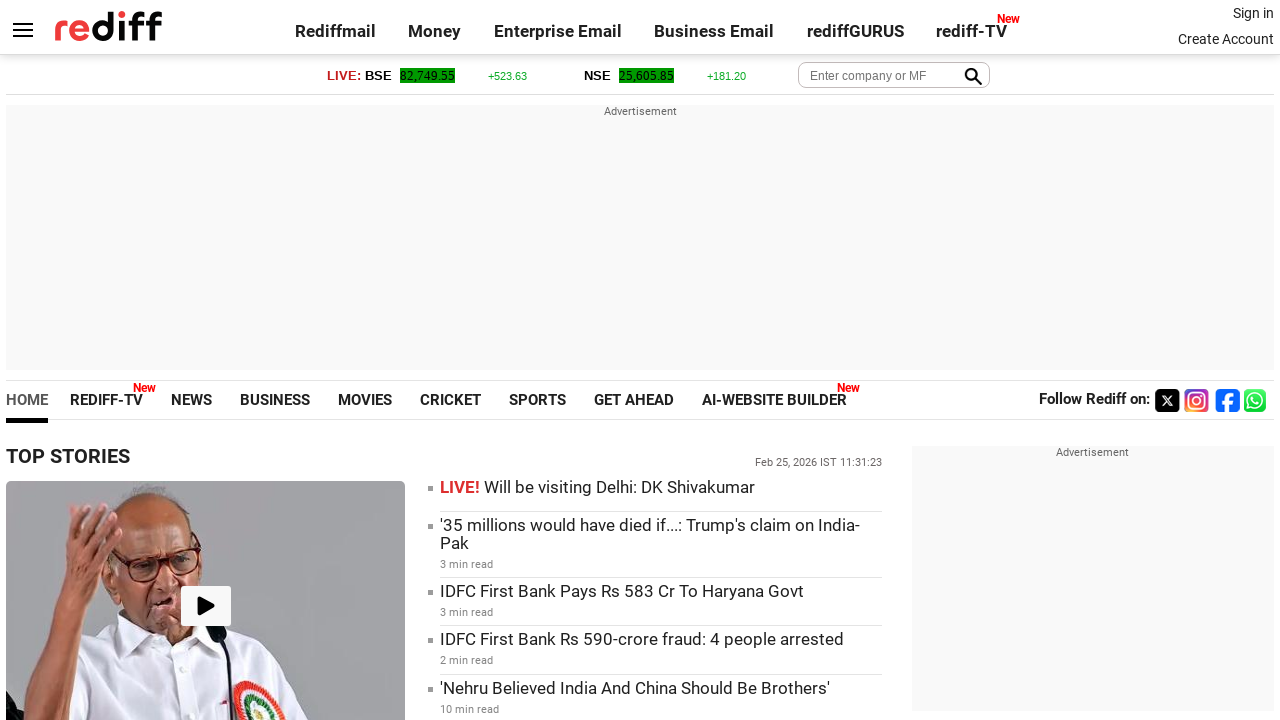

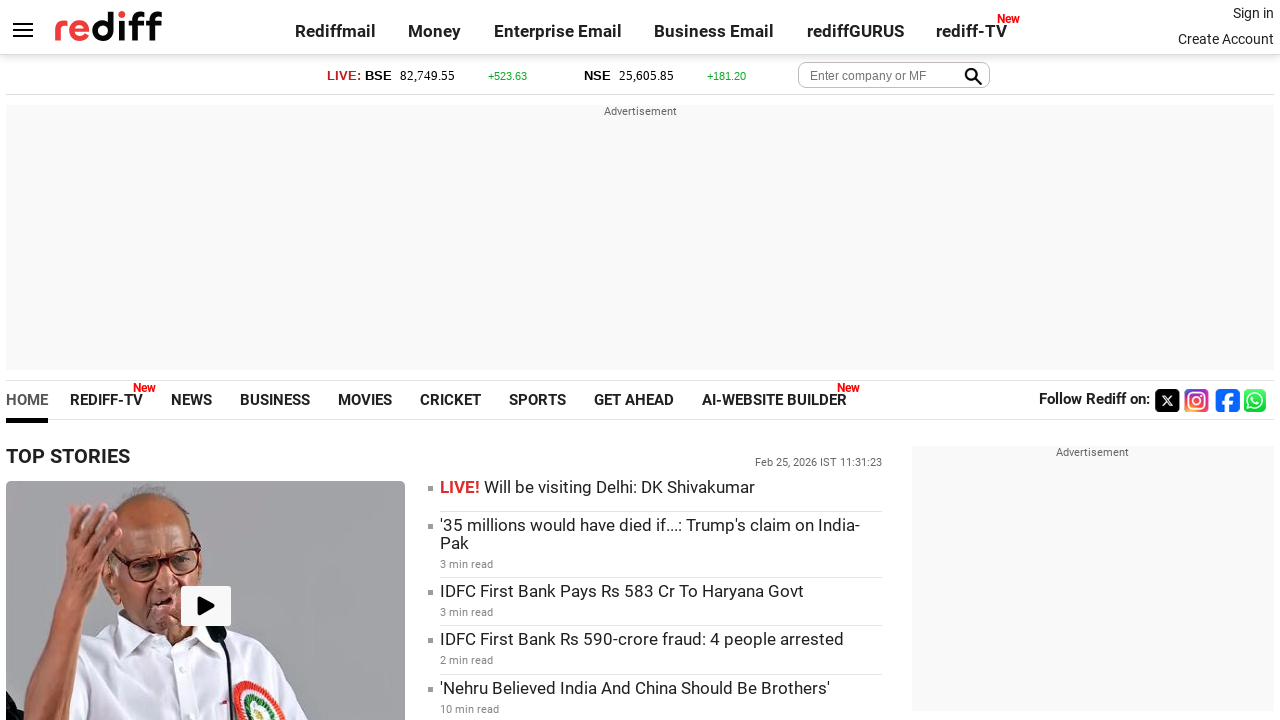